Navigates to Flipkart homepage and retrieves the page title to verify the page loaded correctly

Starting URL: https://www.flipkart.com/

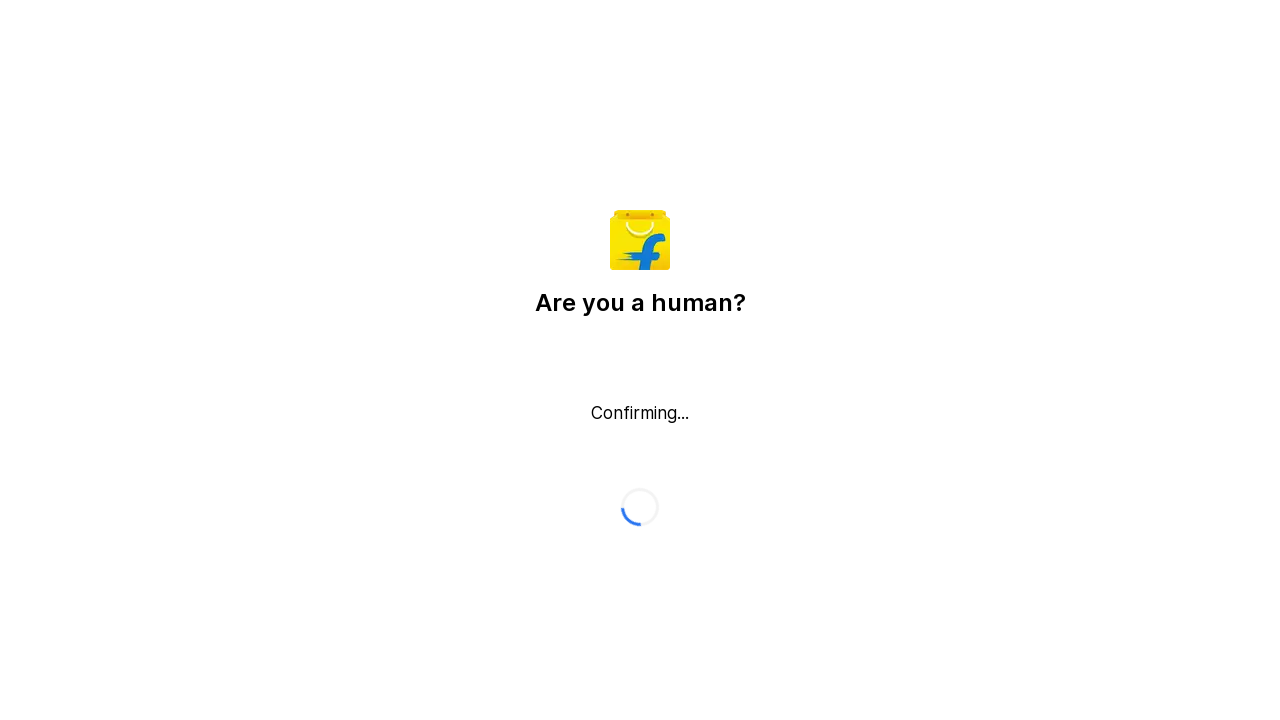

Waited for page to reach domcontentloaded state
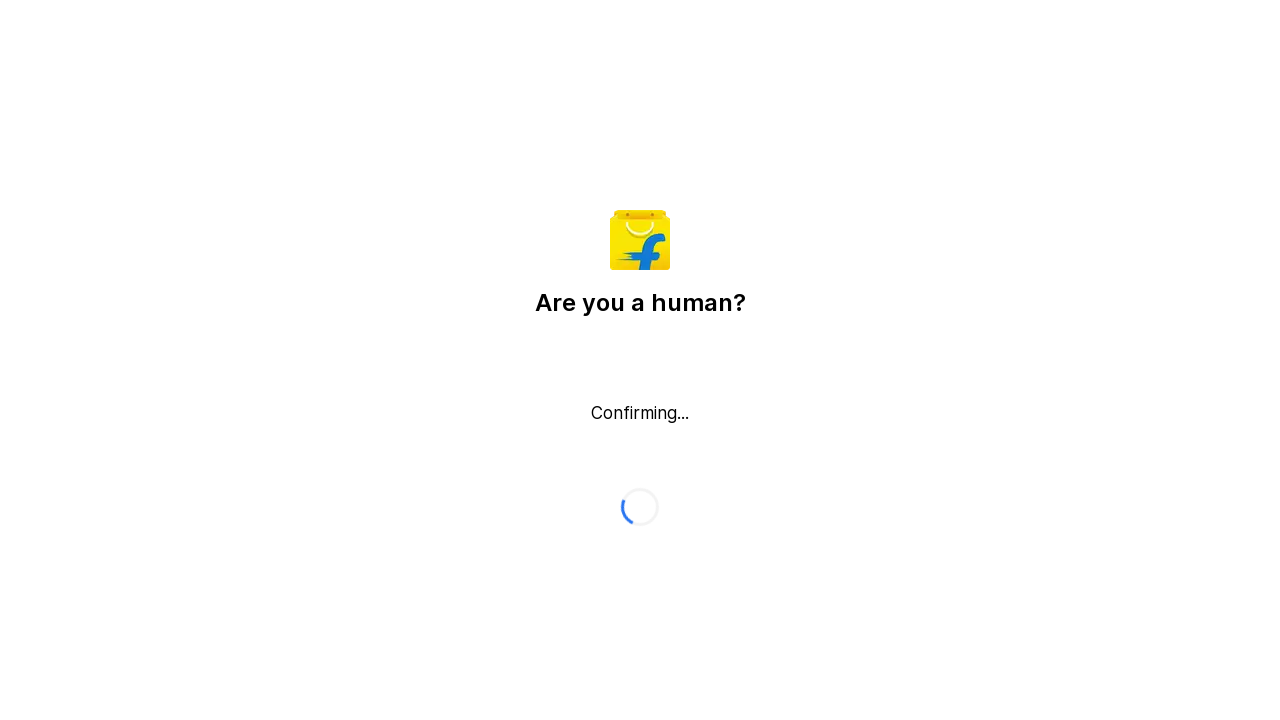

Retrieved page title: Flipkart reCAPTCHA
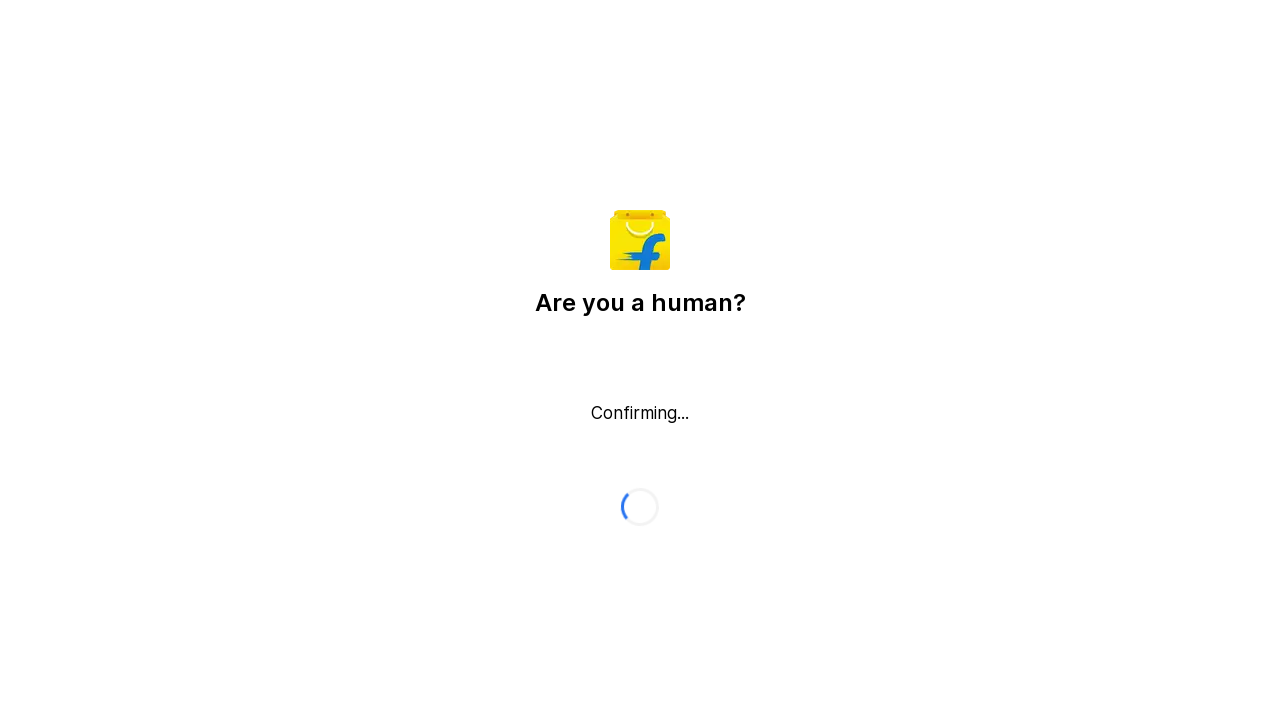

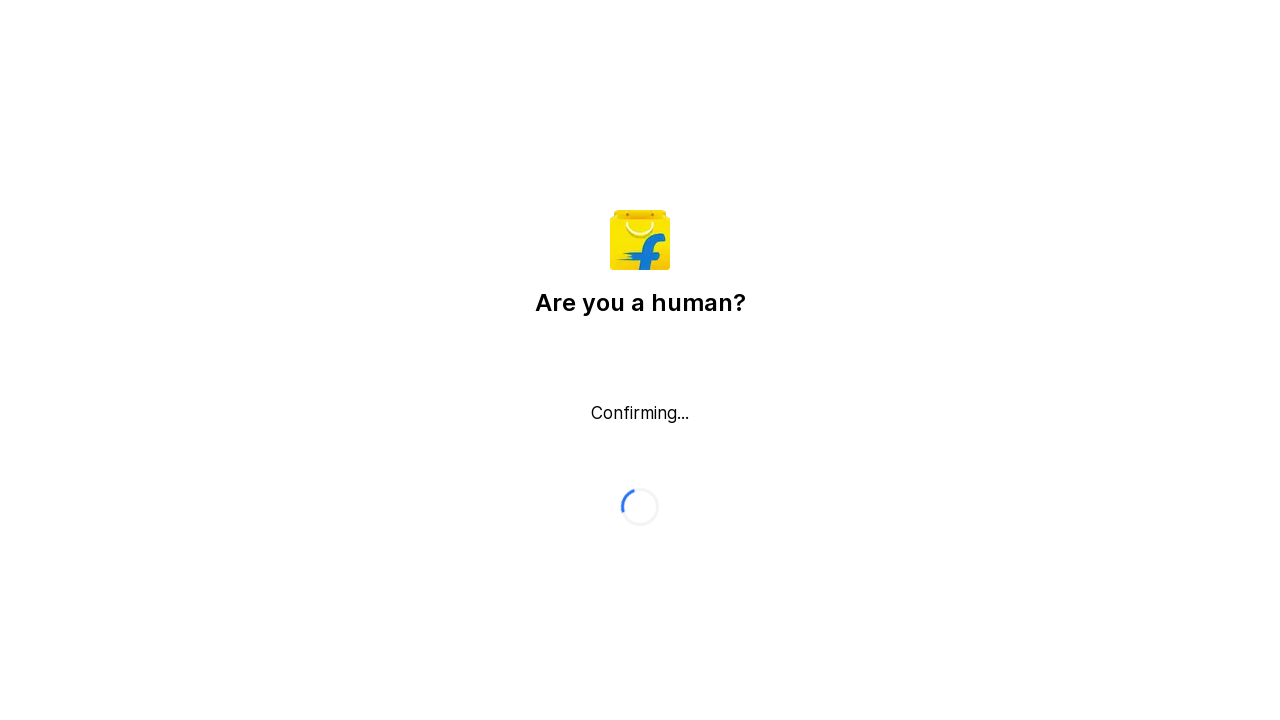